Tests an e-commerce flow by adding specific items to cart, applying a promo code, and completing the checkout process with country selection

Starting URL: https://rahulshettyacademy.com/seleniumPractise/#/

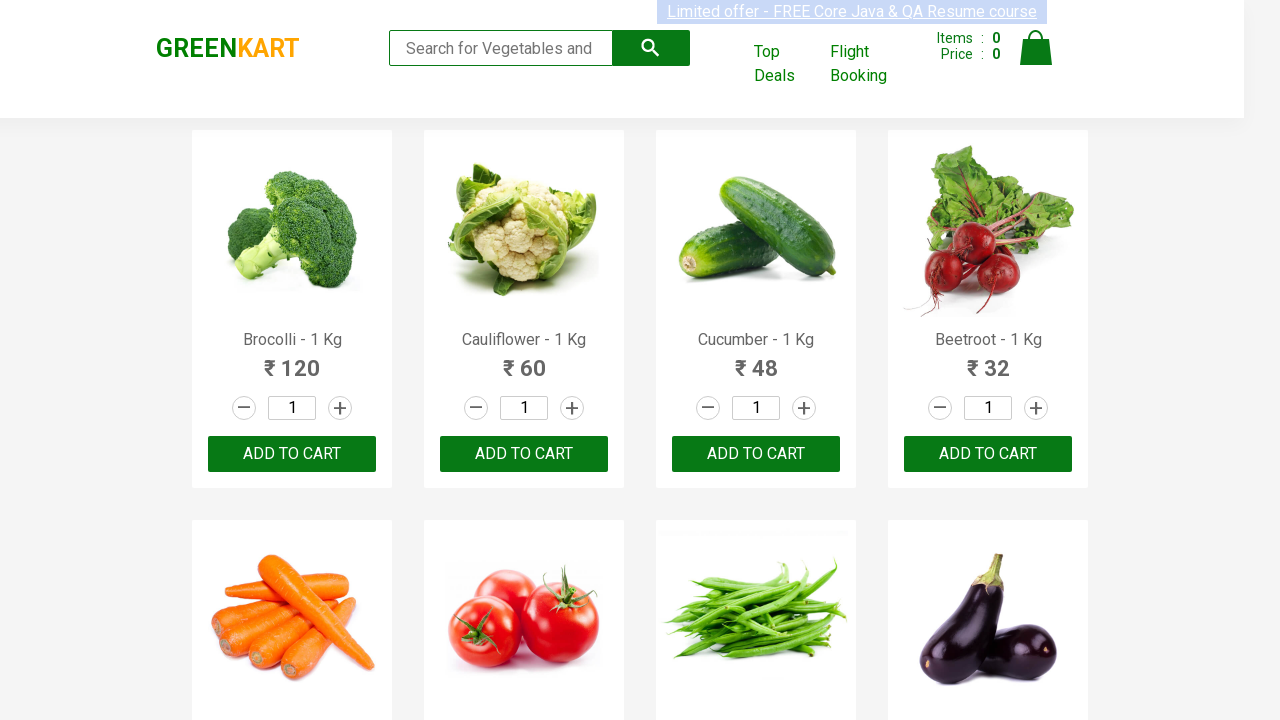

Waited for product names to load
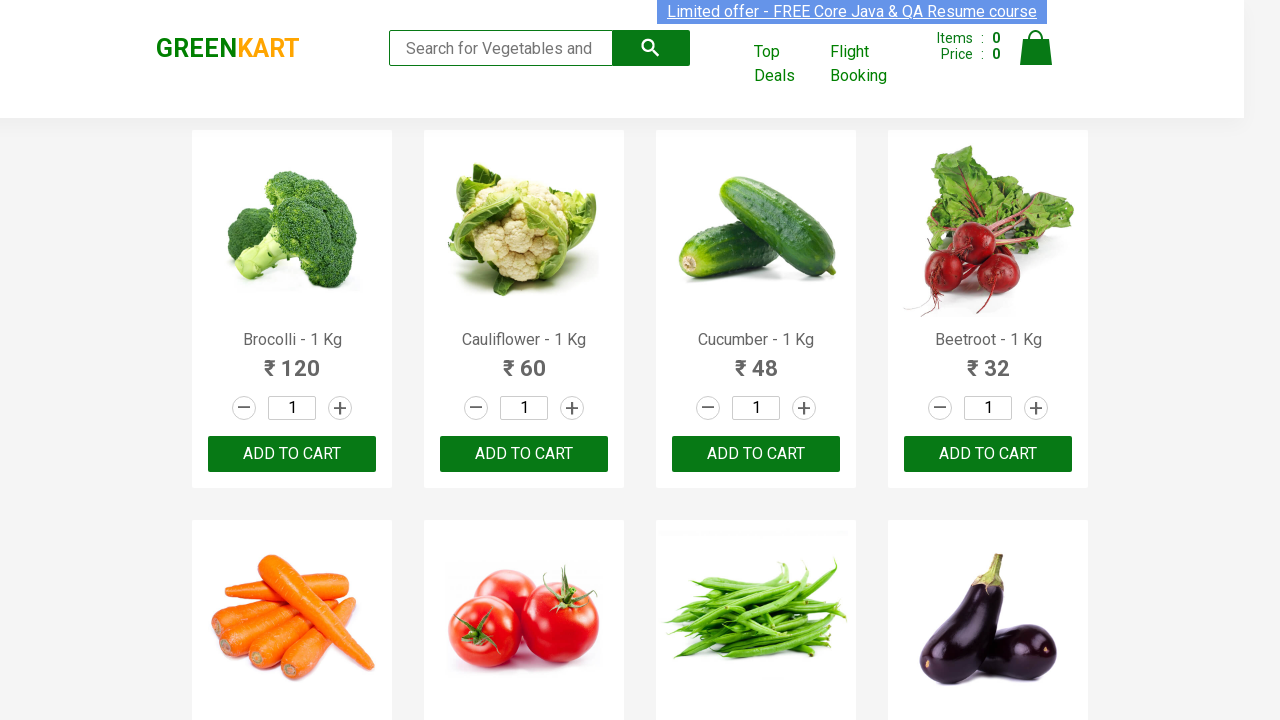

Retrieved all product elements from the page
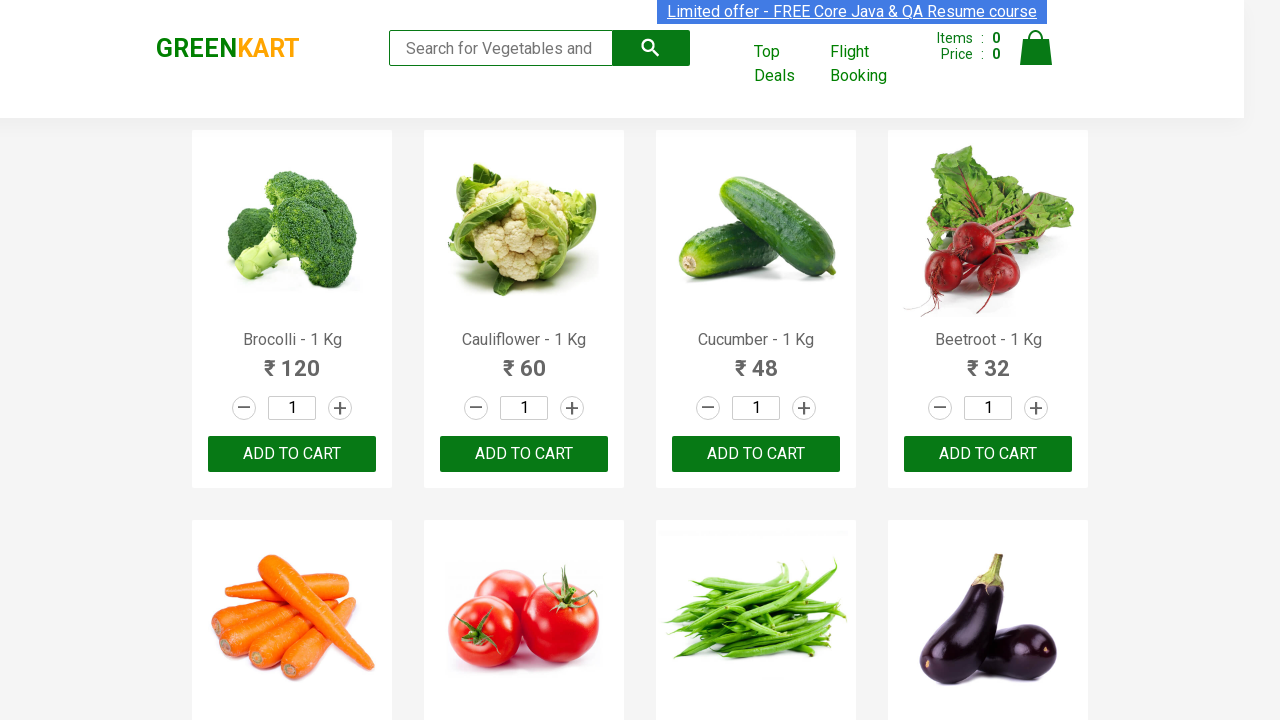

Added 'Brocolli' to cart at (292, 454) on div.product-action > button >> nth=0
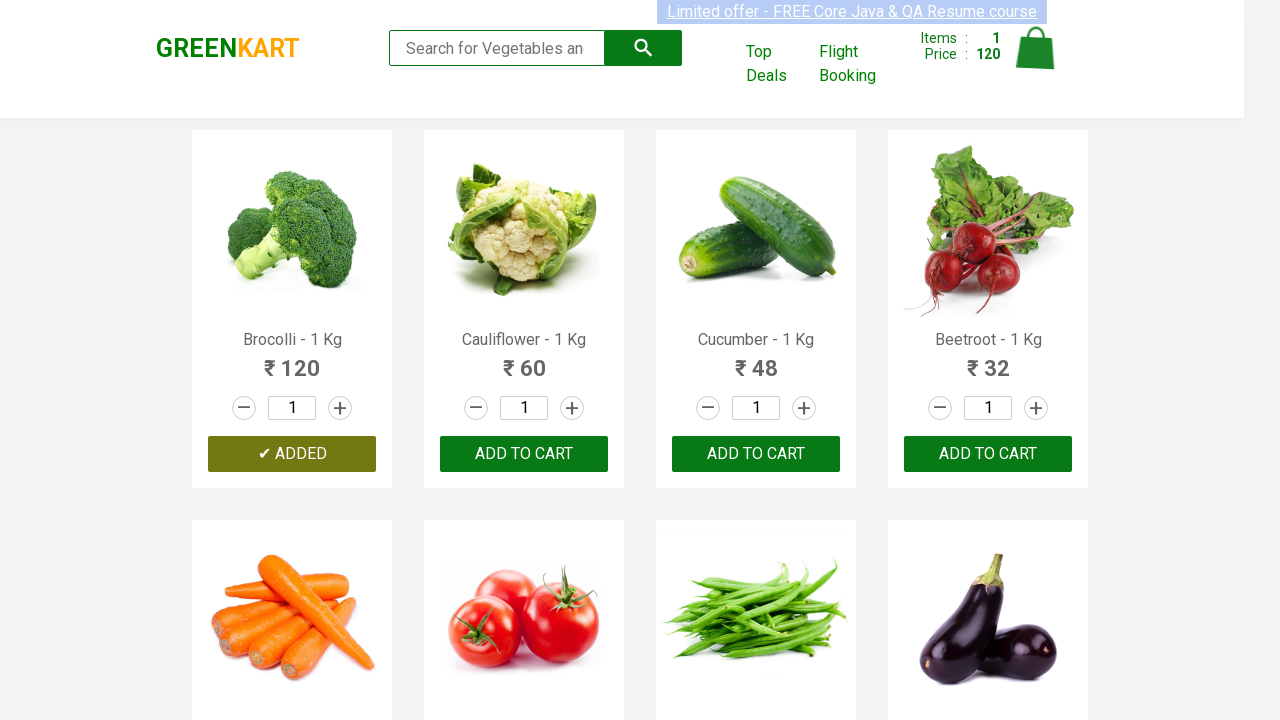

Added 'Cucumber' to cart at (756, 454) on div.product-action > button >> nth=2
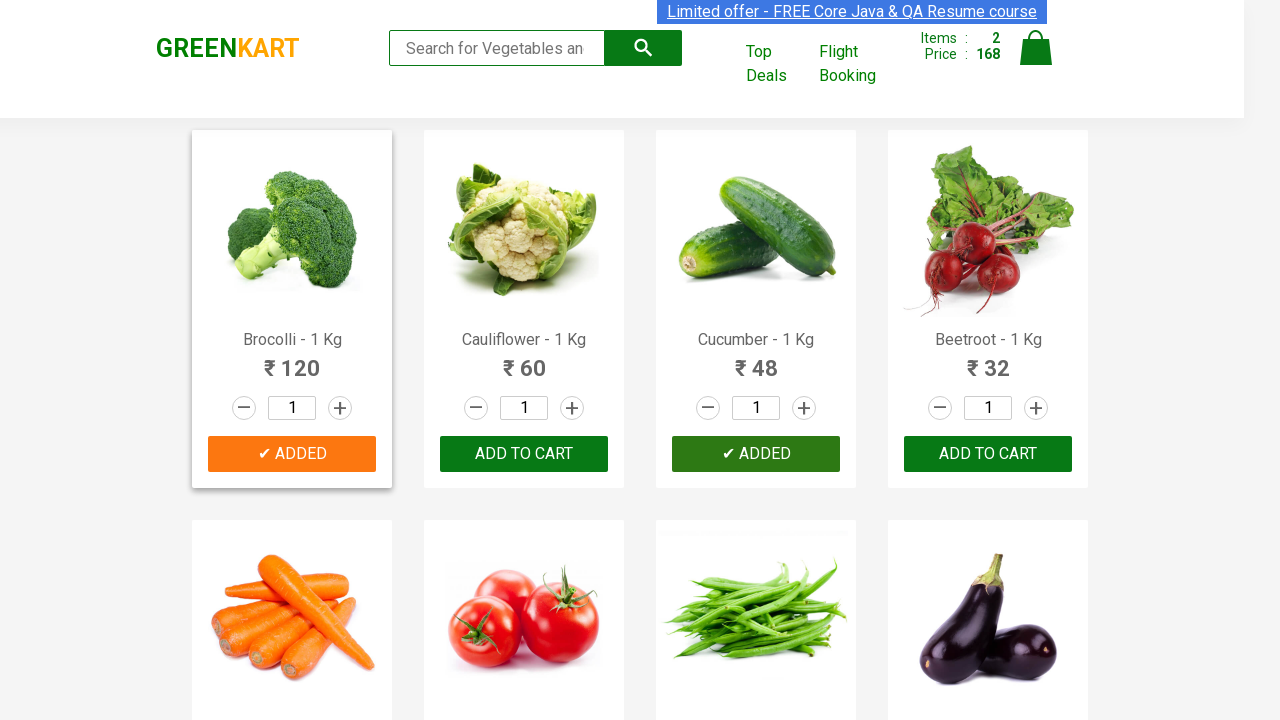

Clicked cart icon to open cart at (1036, 48) on img[alt='Cart']
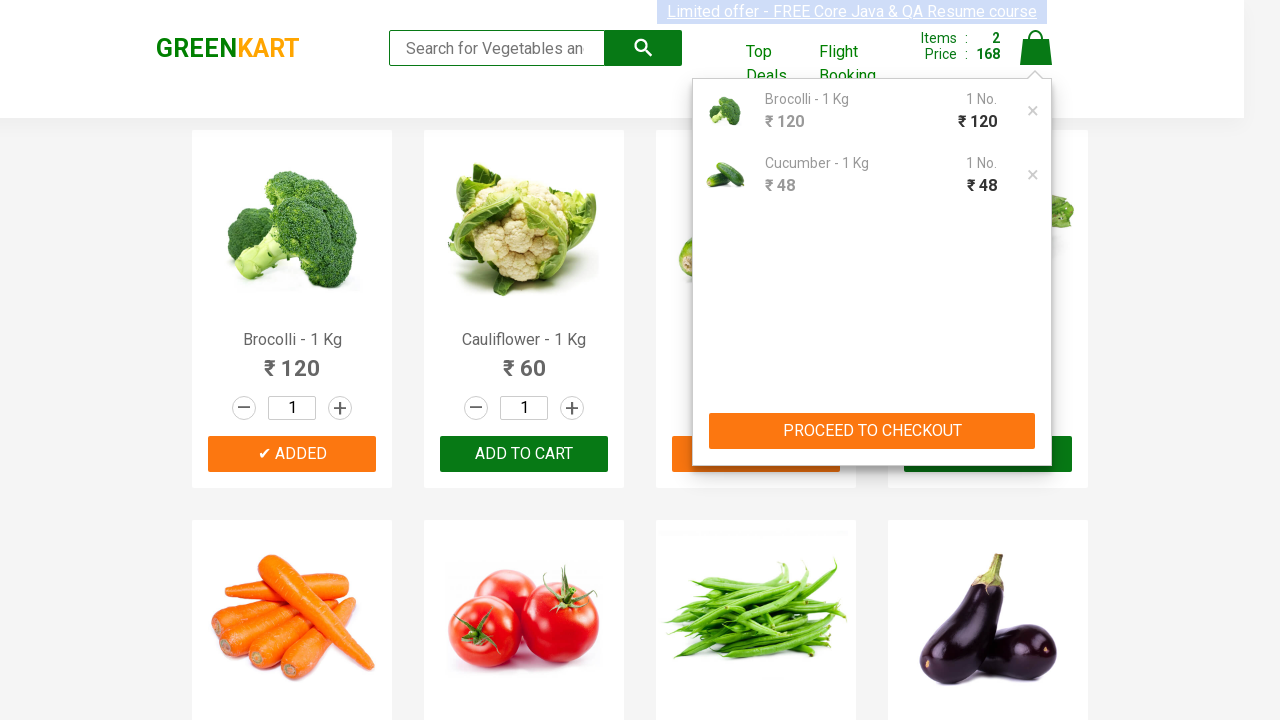

Clicked PROCEED TO CHECKOUT button at (872, 431) on button:has-text('PROCEED TO CHECKOUT')
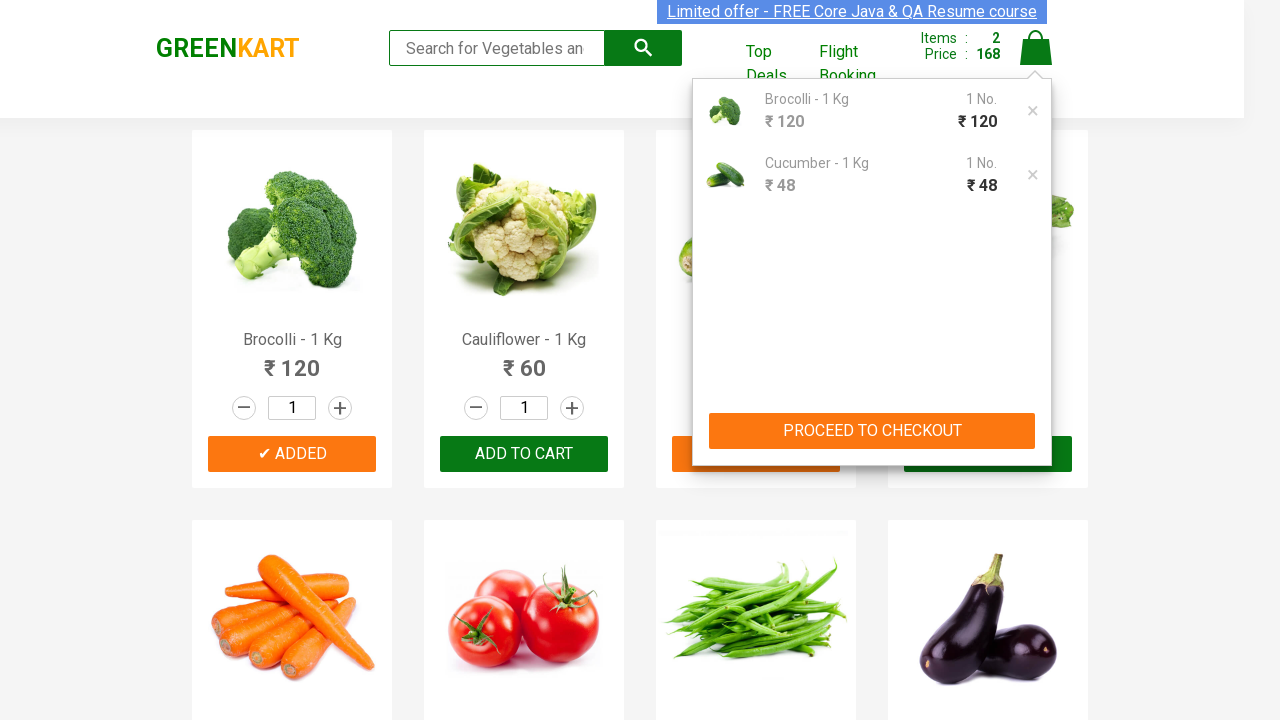

Entered promo code 'rahulshettyacademy' on input.promoCode
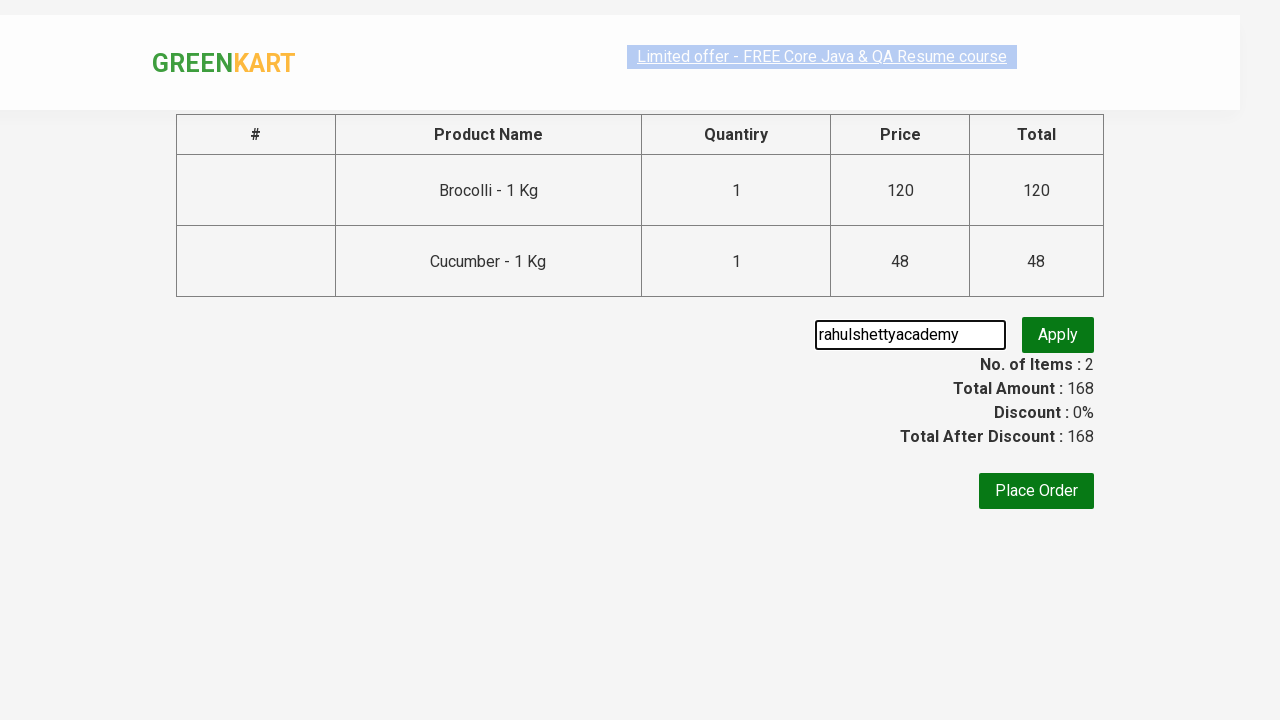

Clicked button to apply promo code at (1058, 345) on button.promoBtn
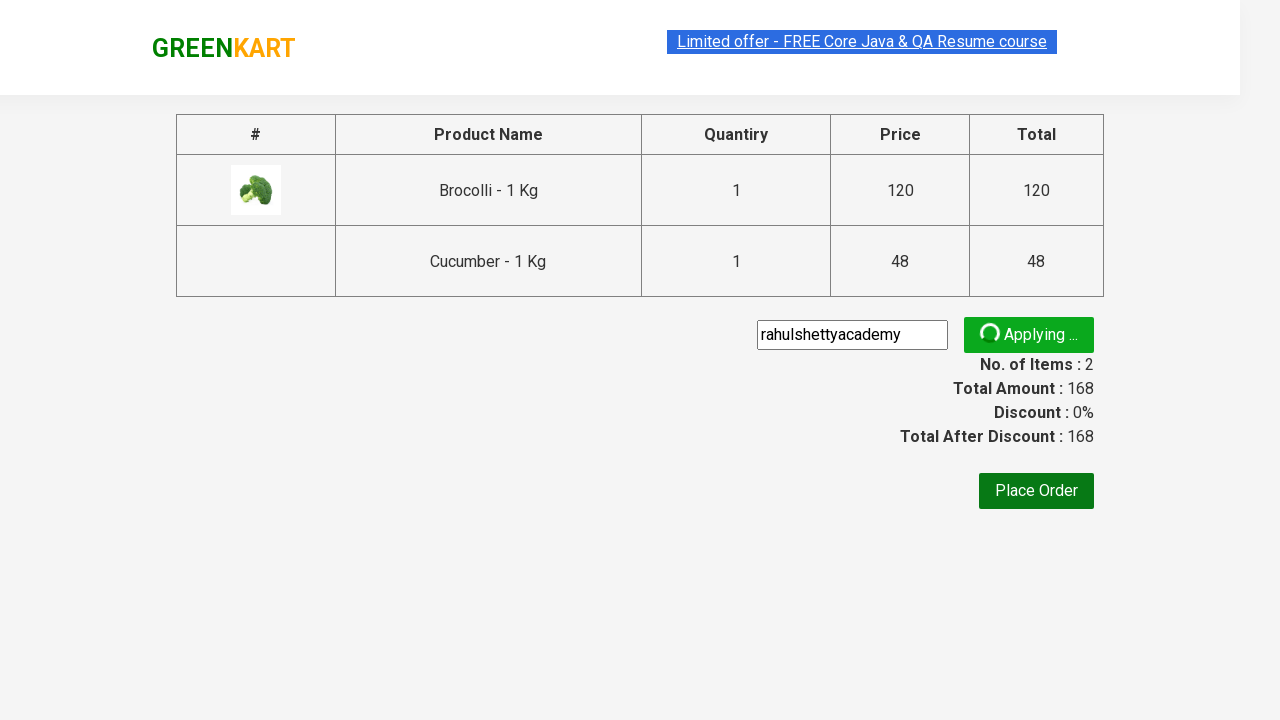

Clicked Place Order button at (1036, 491) on button:has-text('Place Order')
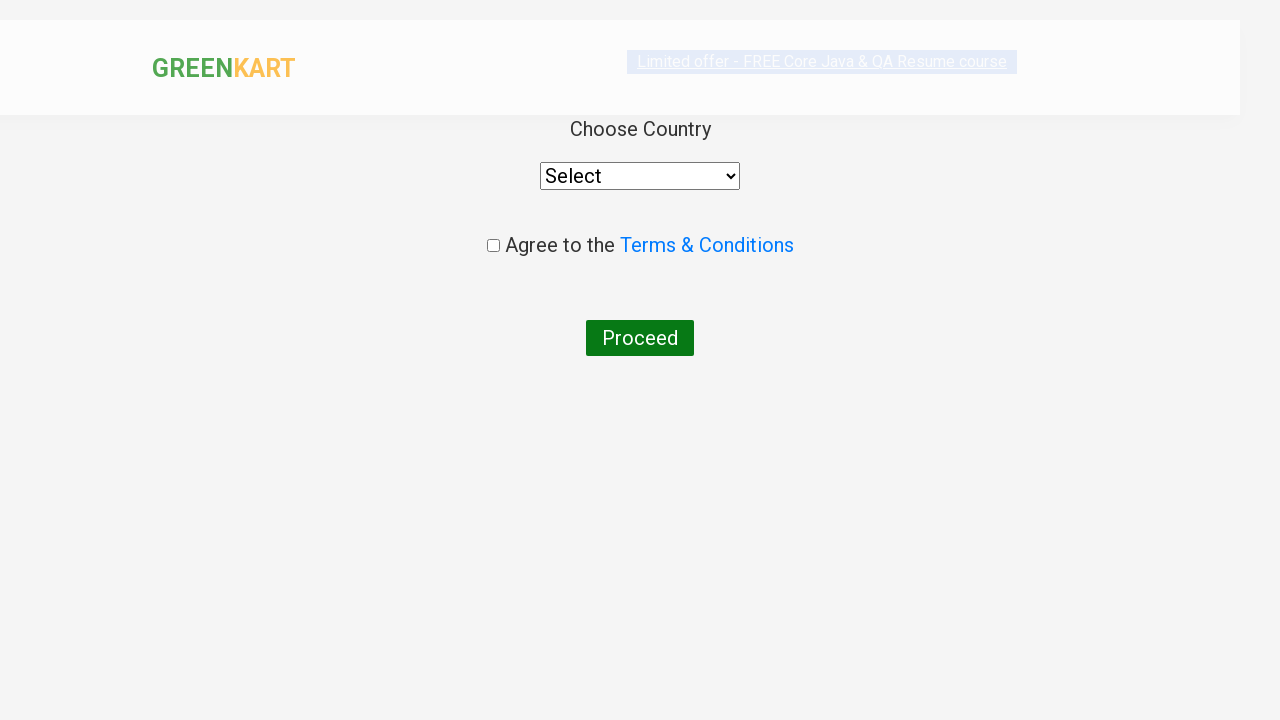

Selected 'India' from country dropdown on div.wrapperTwo select
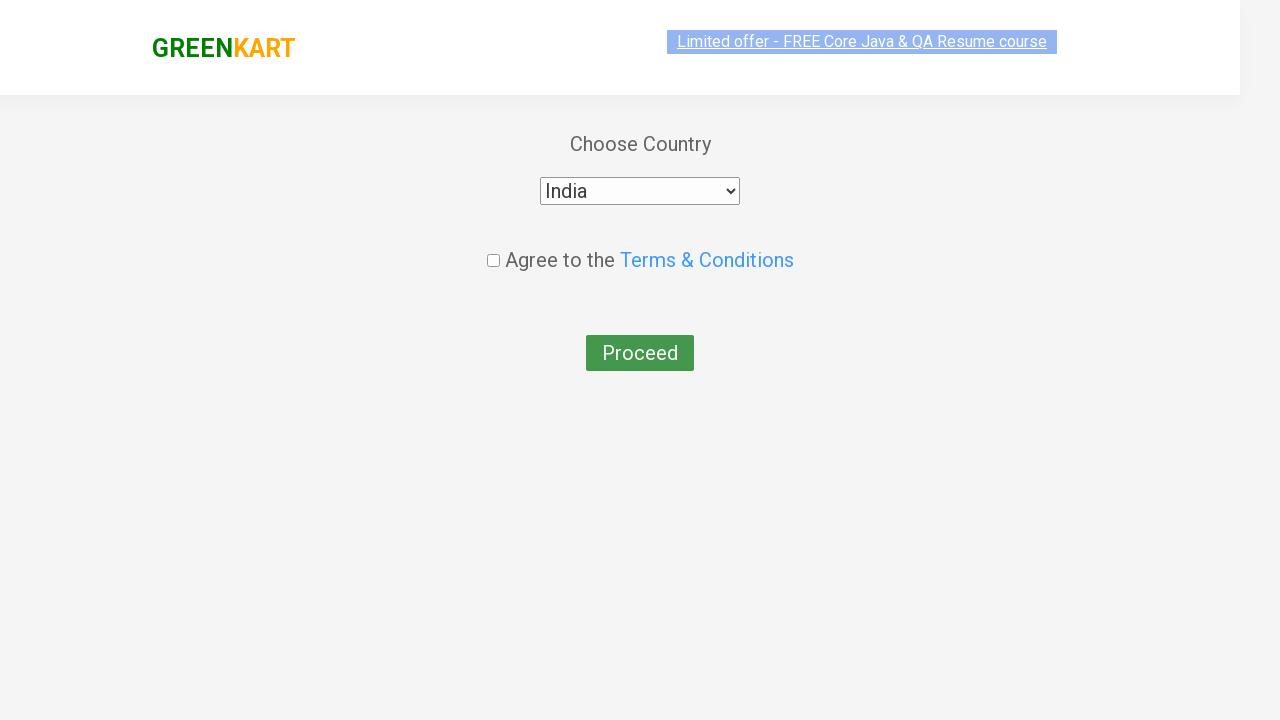

Checked the agreement checkbox at (493, 246) on input.chkAgree
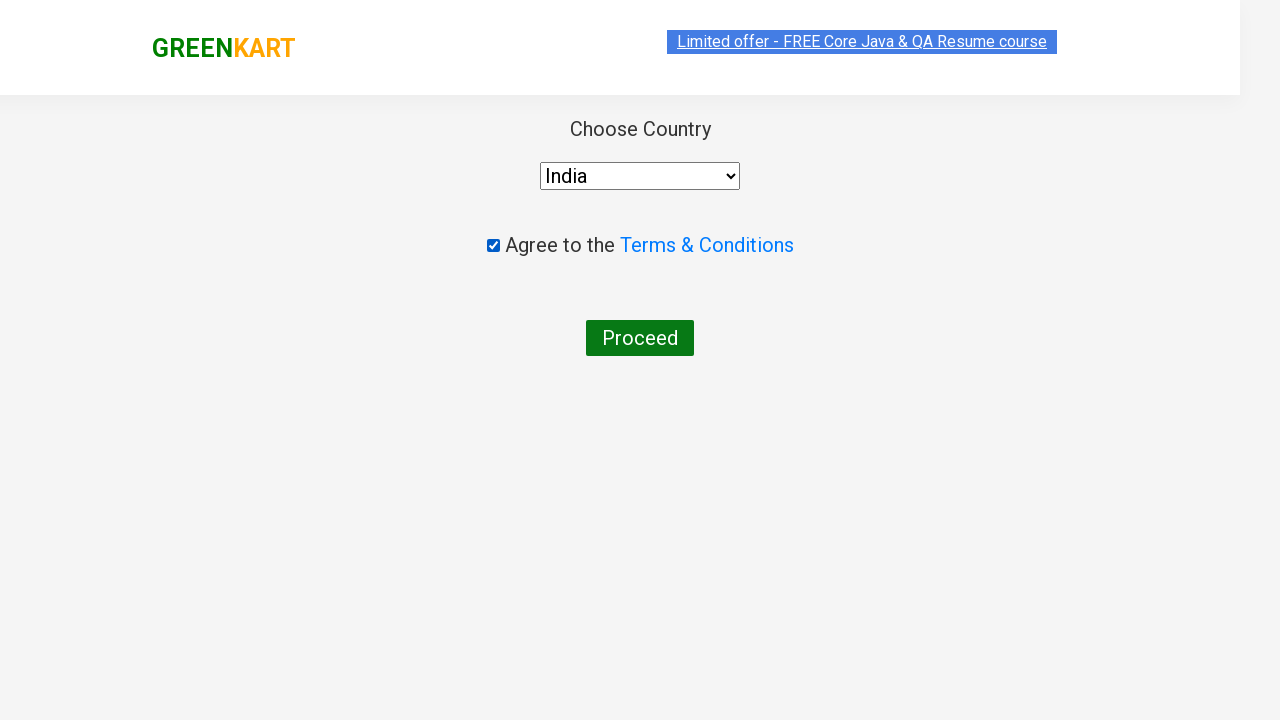

Clicked Proceed button to complete the order at (640, 338) on button:has-text('Proceed')
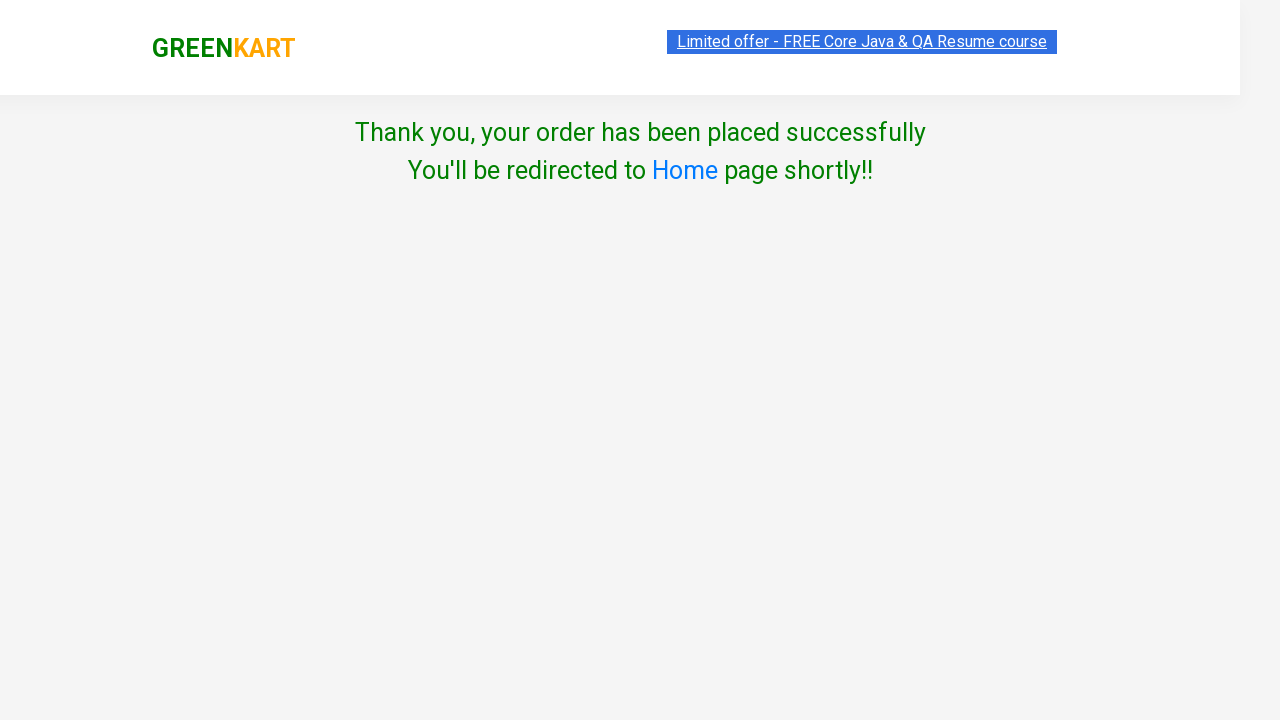

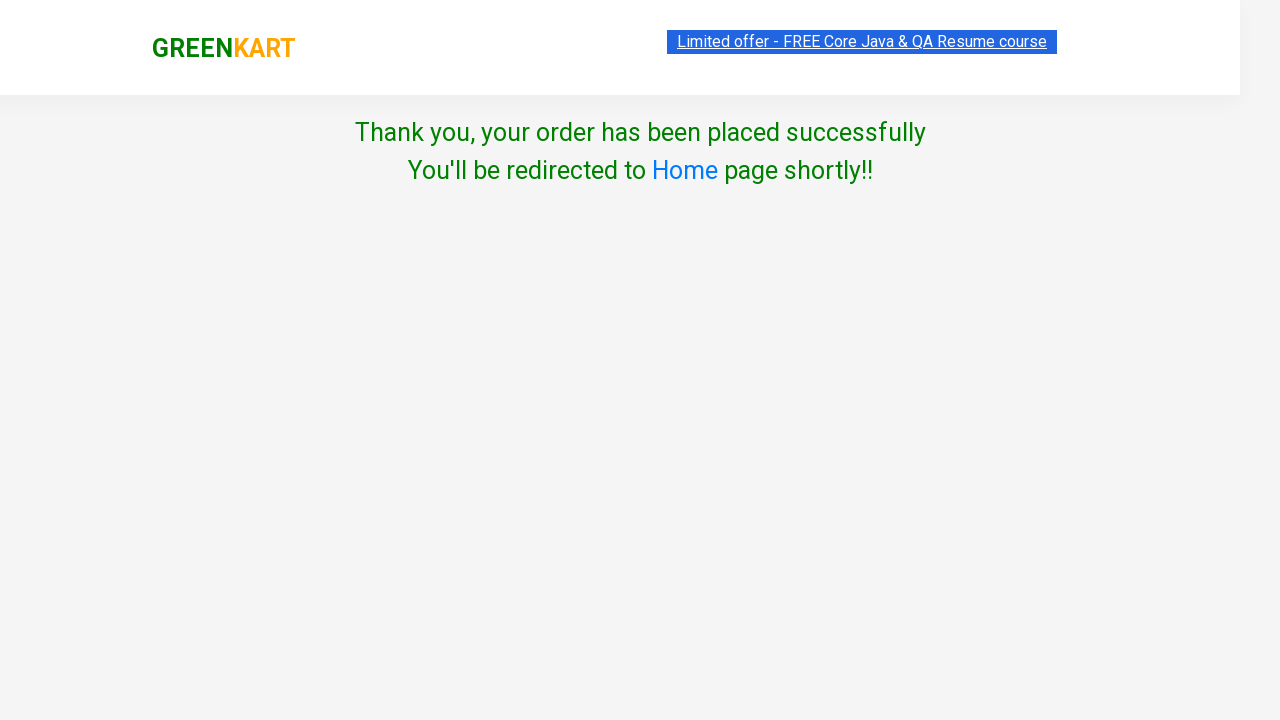